Tests iframe switching and JavaScript alert handling on W3Schools by navigating to a try-it page, switching to the iframe, clicking a button that triggers an alert, accepting the alert, and then switching back to the default content to verify page elements.

Starting URL: https://www.w3schools.com/js/tryit.asp?filename=tryjs_alert

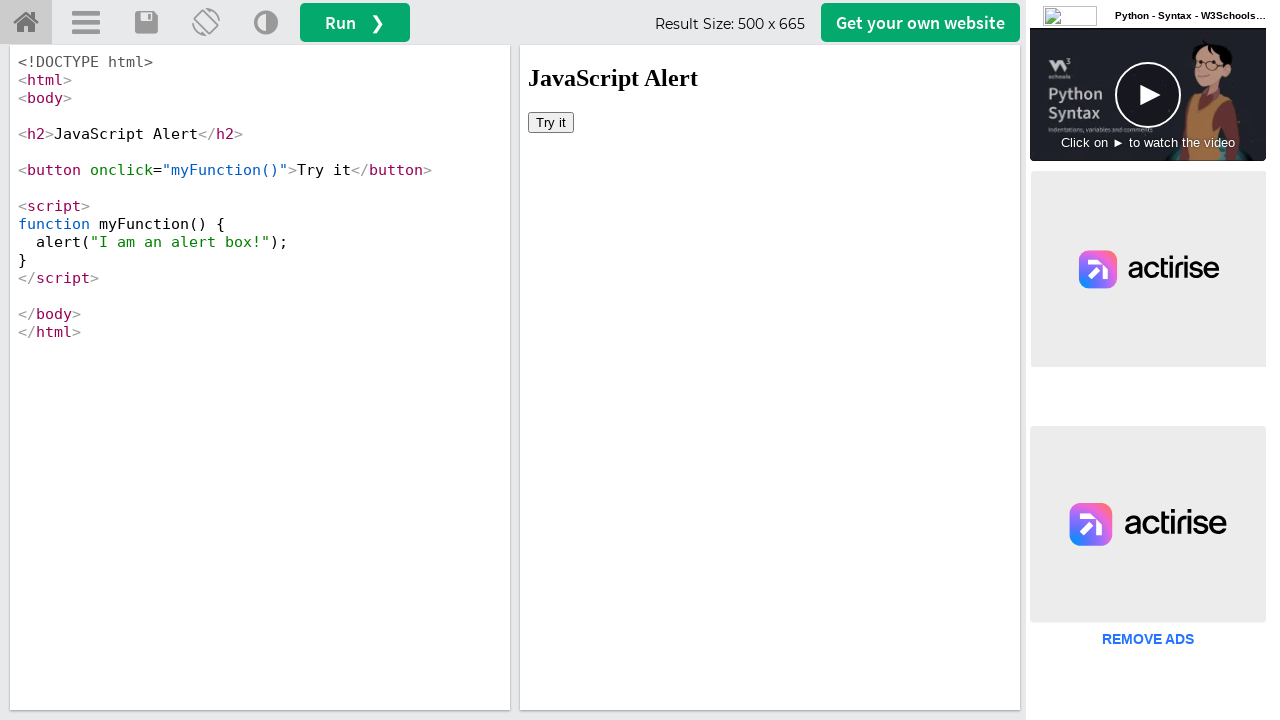

Located iframe with name 'iframeResult'
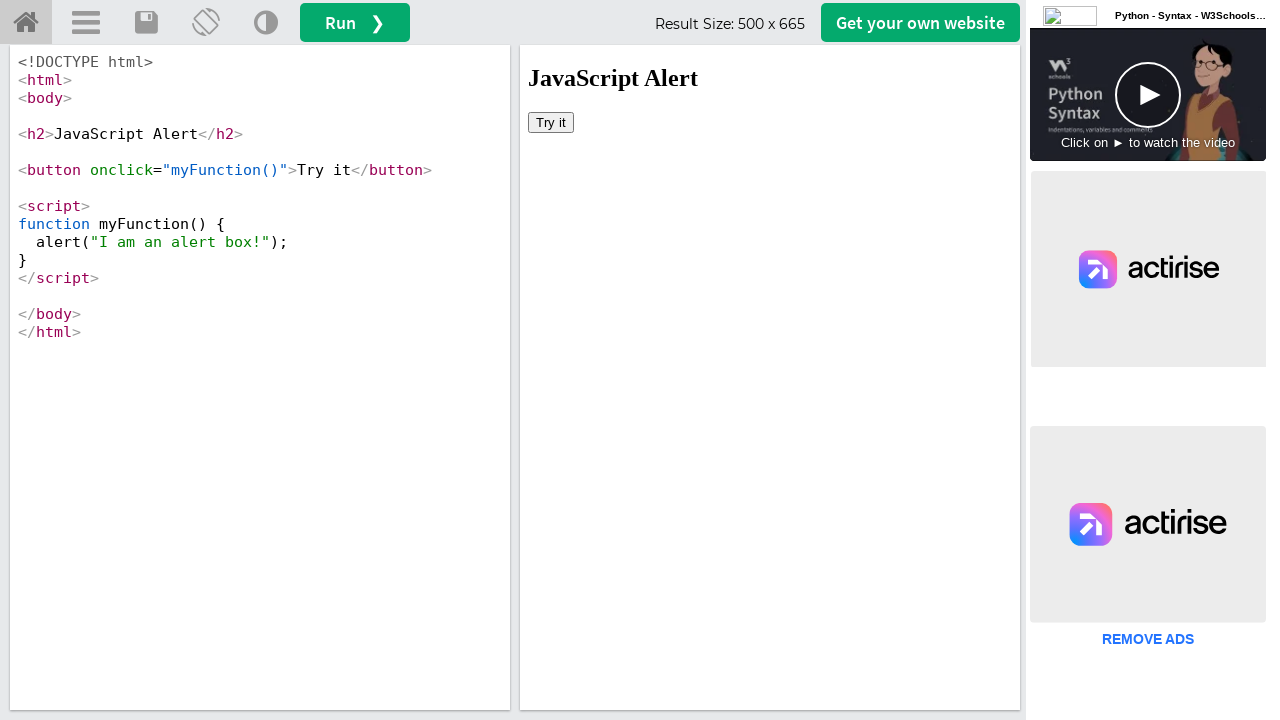

Clicked 'Try it' button inside the iframe at (551, 122) on iframe[name='iframeResult'] >> internal:control=enter-frame >> xpath=//button[te
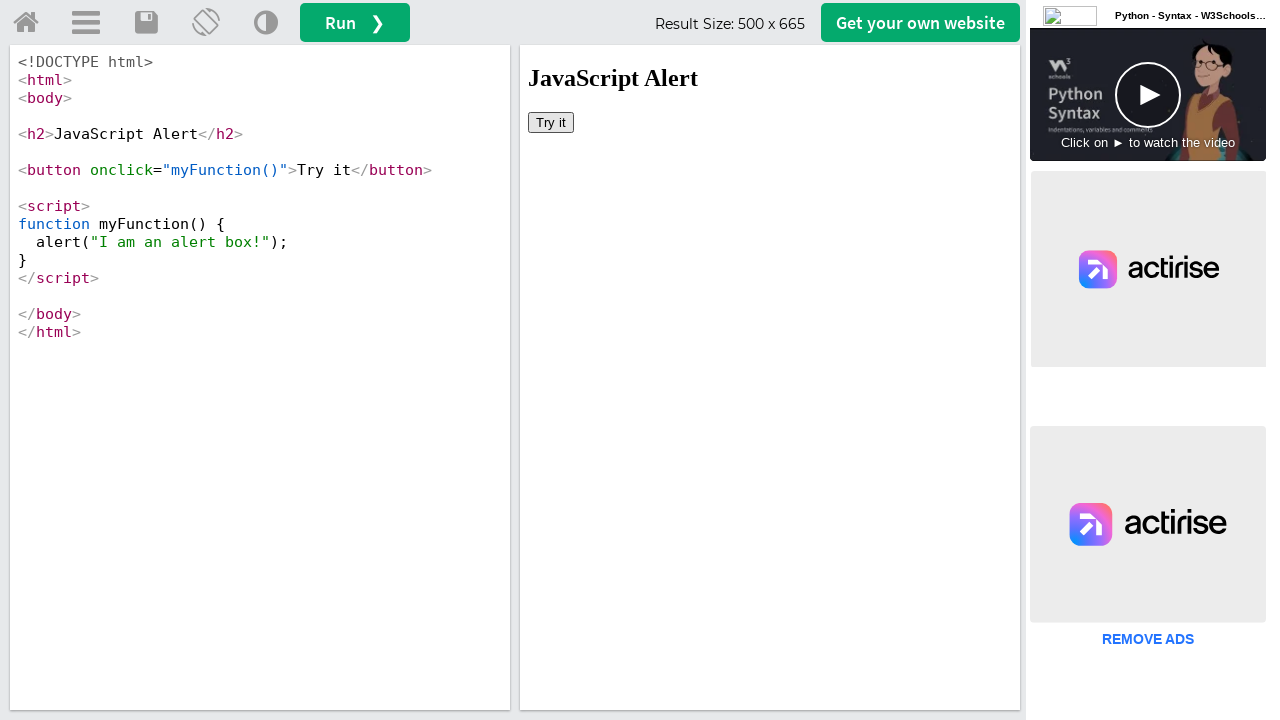

Set up dialog handler to automatically accept alerts
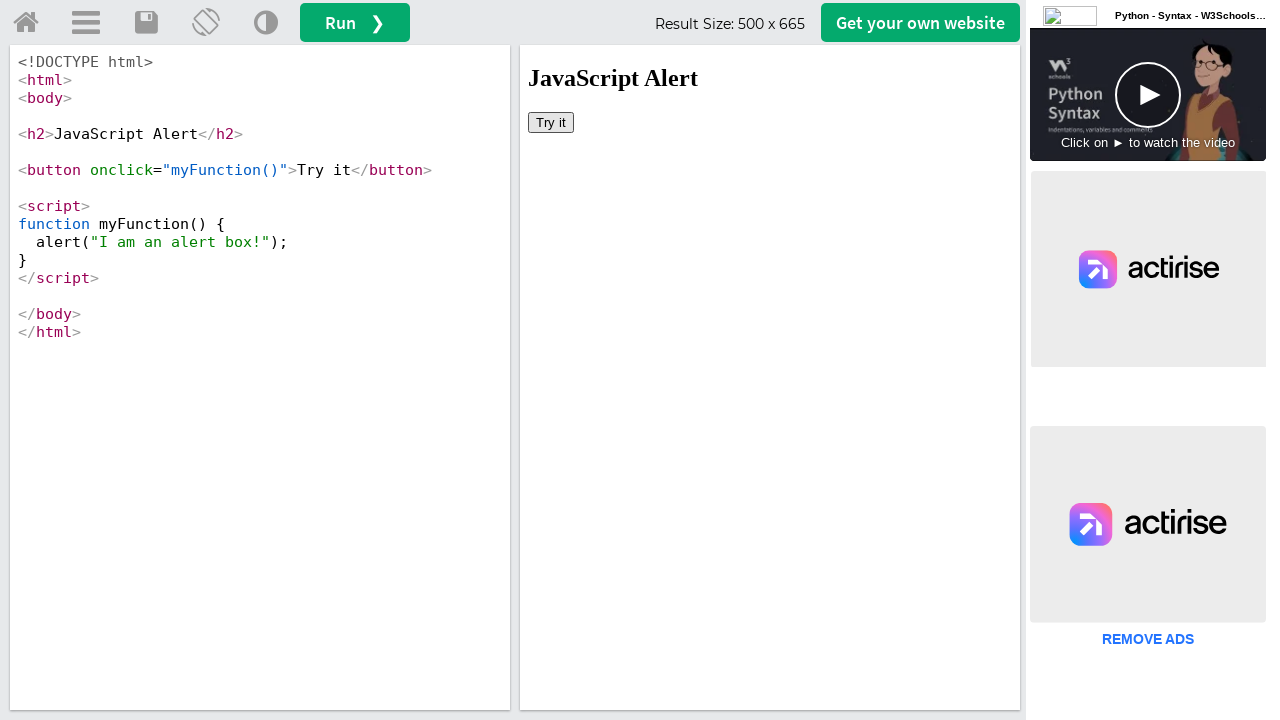

Waited 500ms for alert to be processed
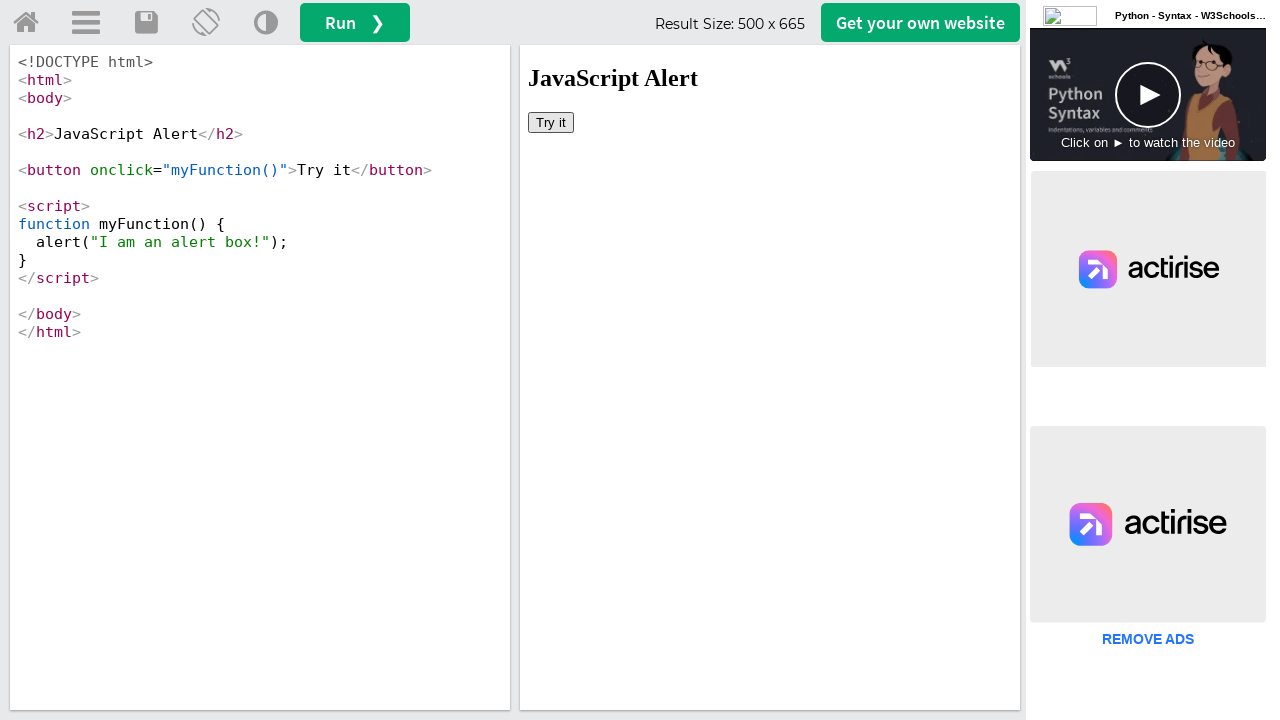

Verified 'JavaScript Alert' title element exists in main content
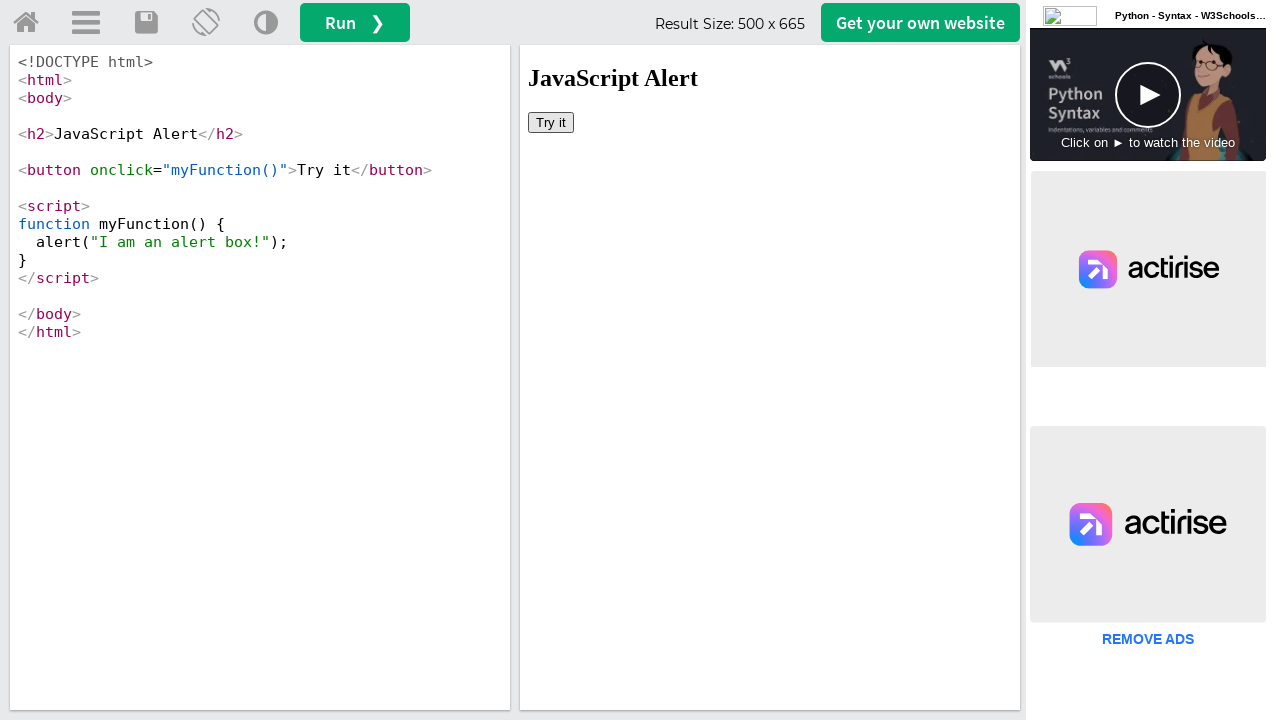

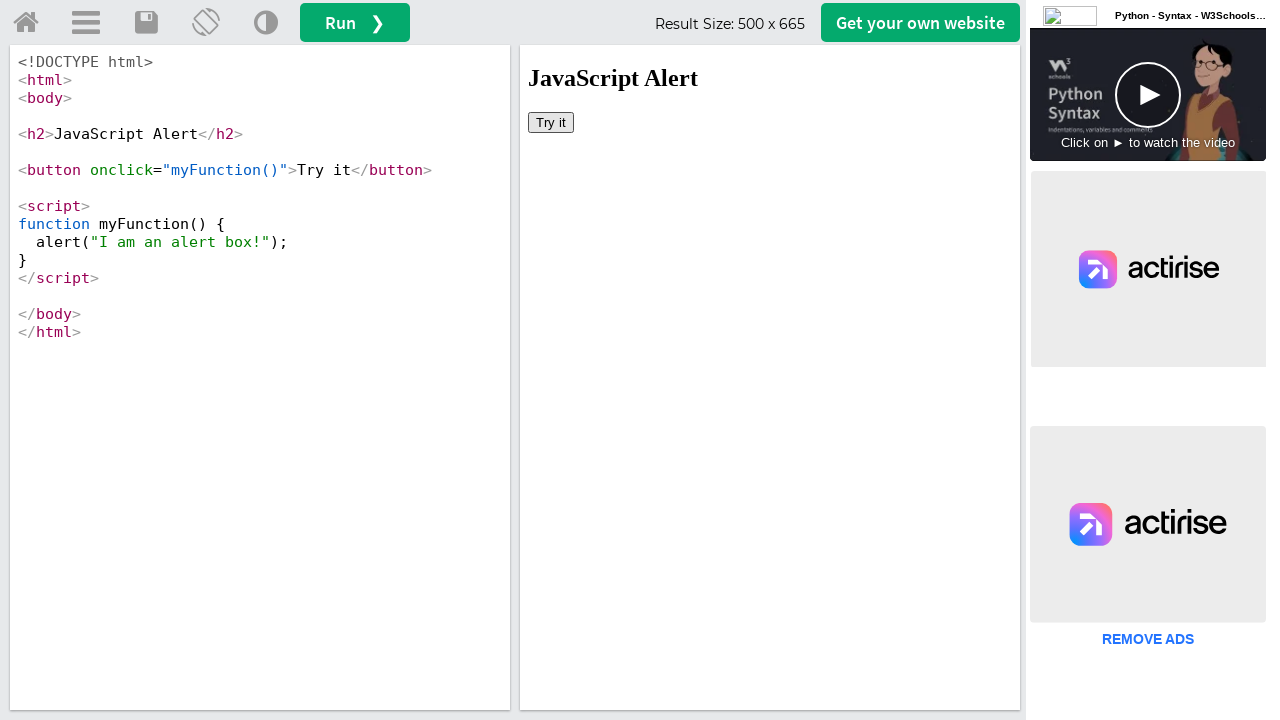